Tests that clicking the Click Me button shows the message, but after page refresh the message disappears.

Starting URL: https://demoqa.com/buttons

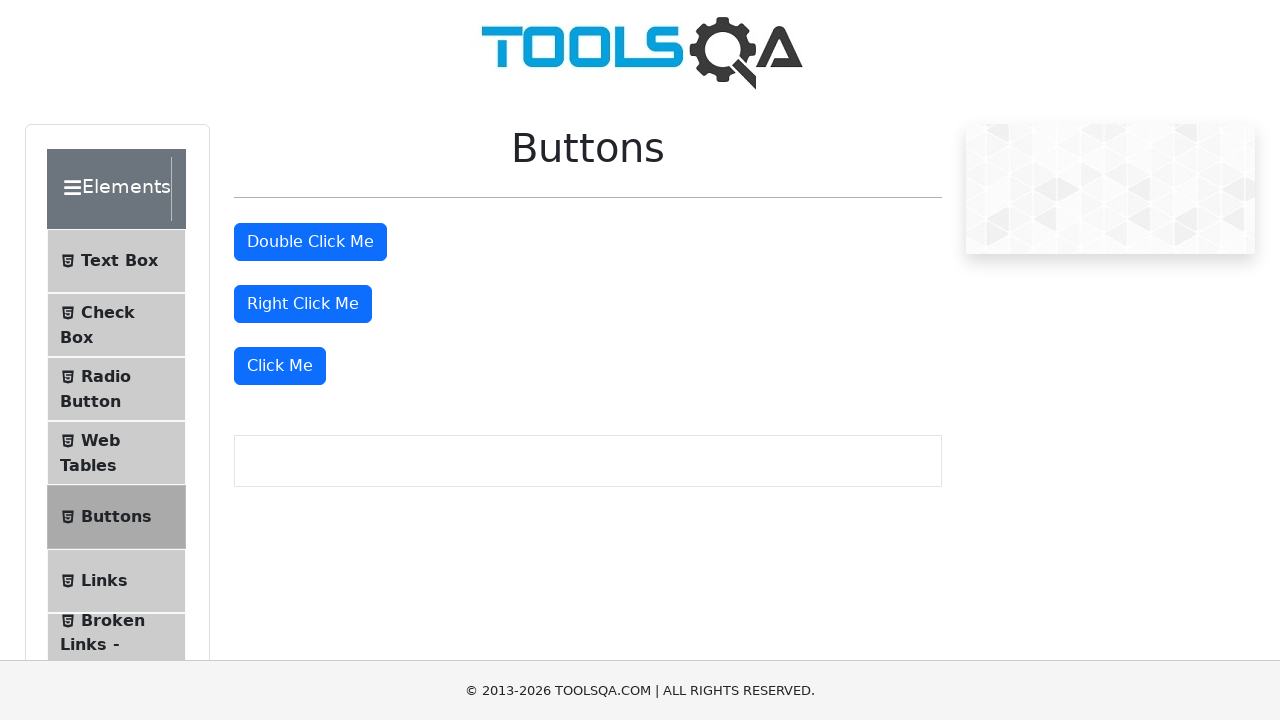

Clicked 'Click Me' button at (280, 366) on internal:role=button[name="Click Me"s]
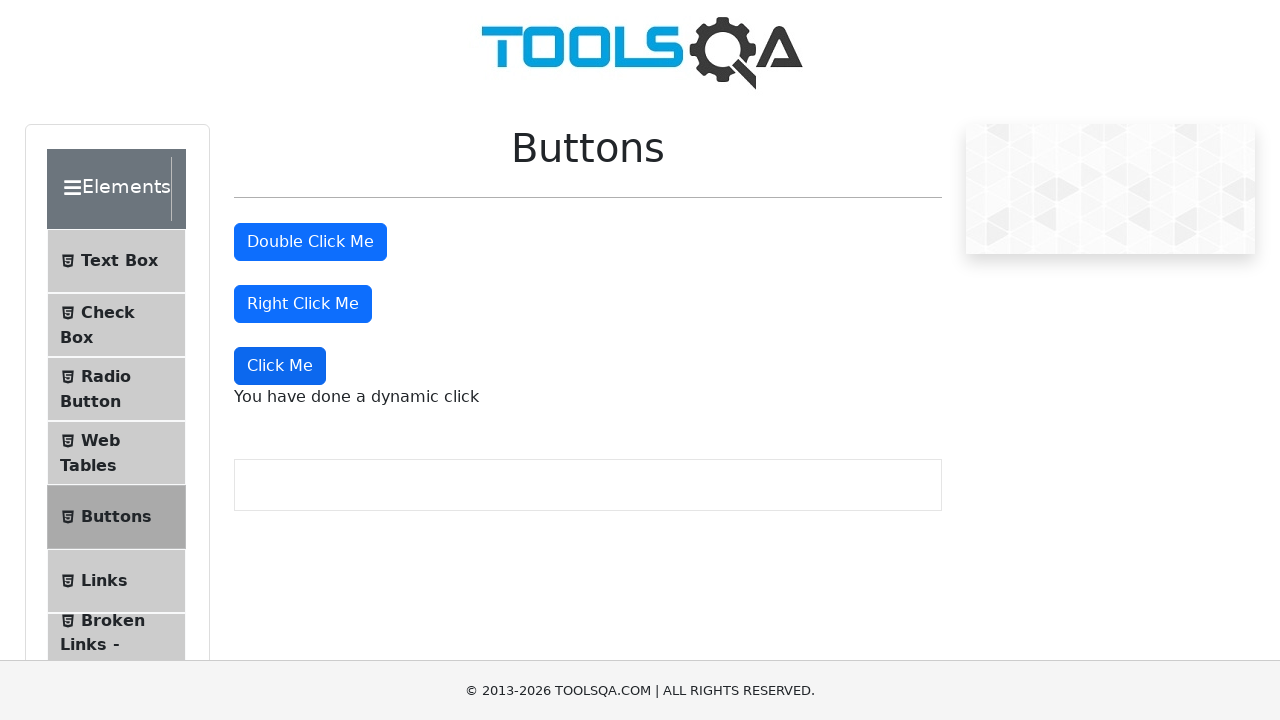

Verified 'You have done a dynamic click' text is visible
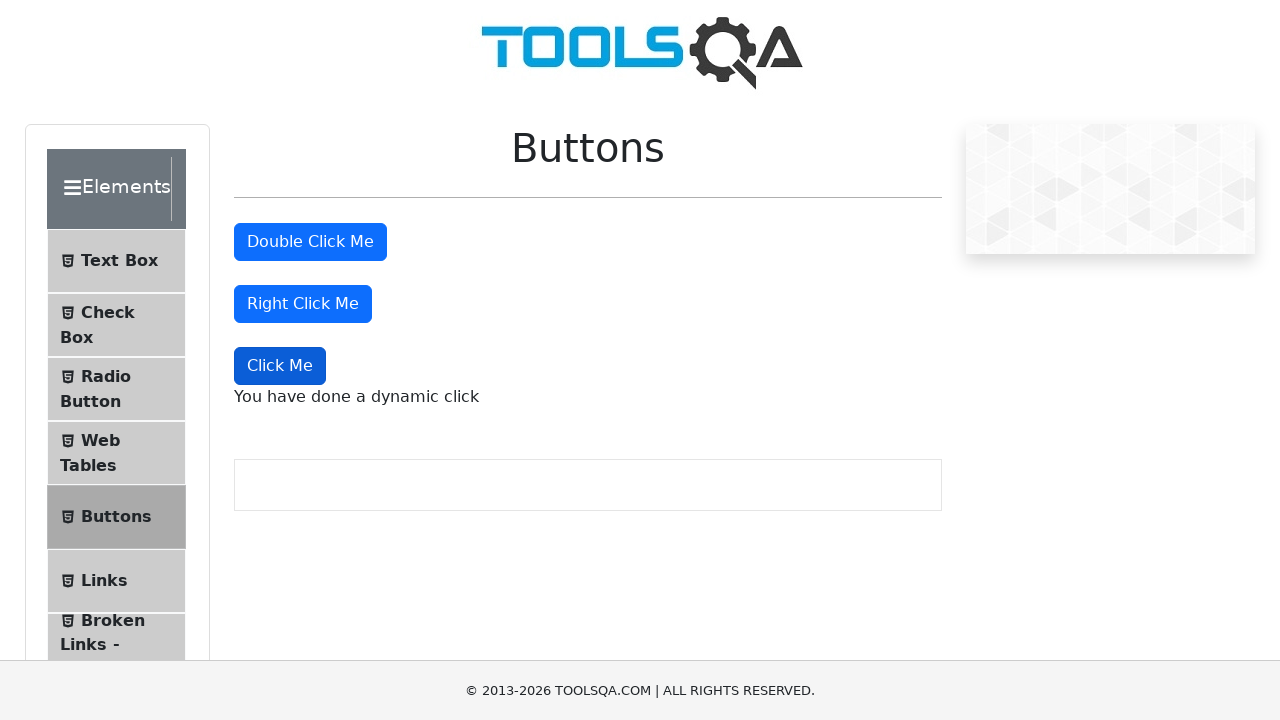

Reloaded the page
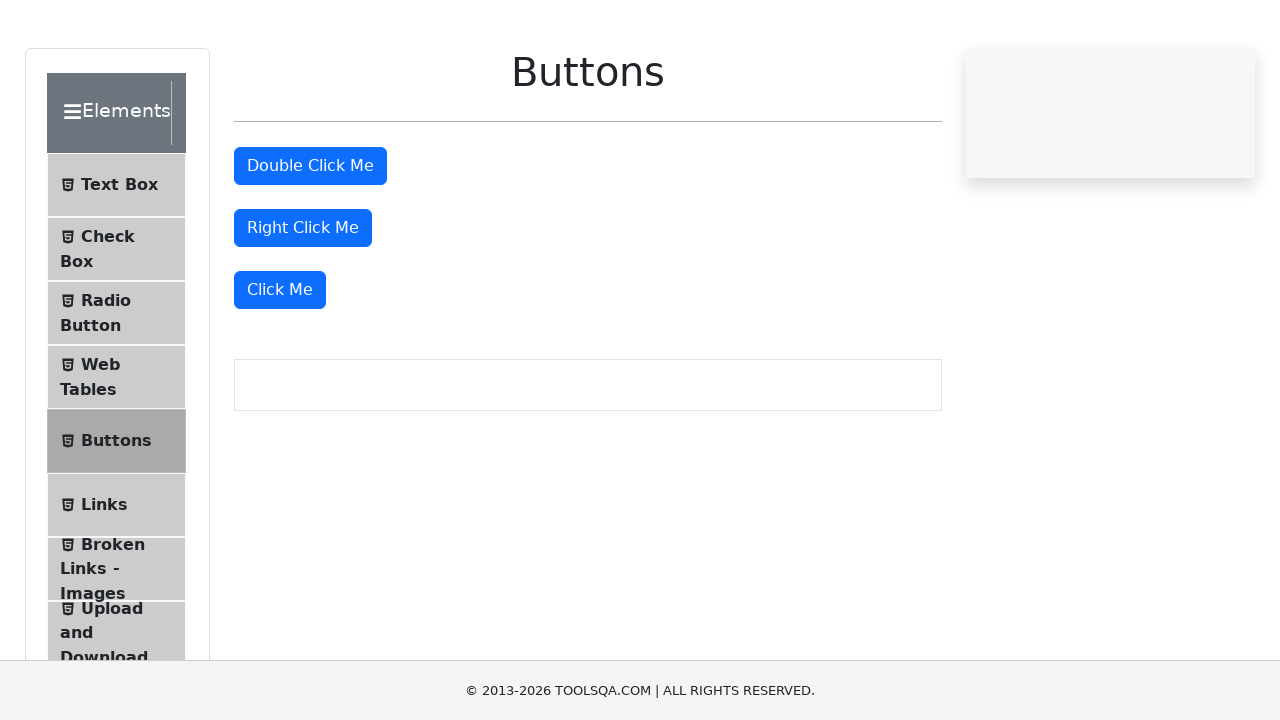

Verified 'You have done a dynamic click' text is hidden after refresh
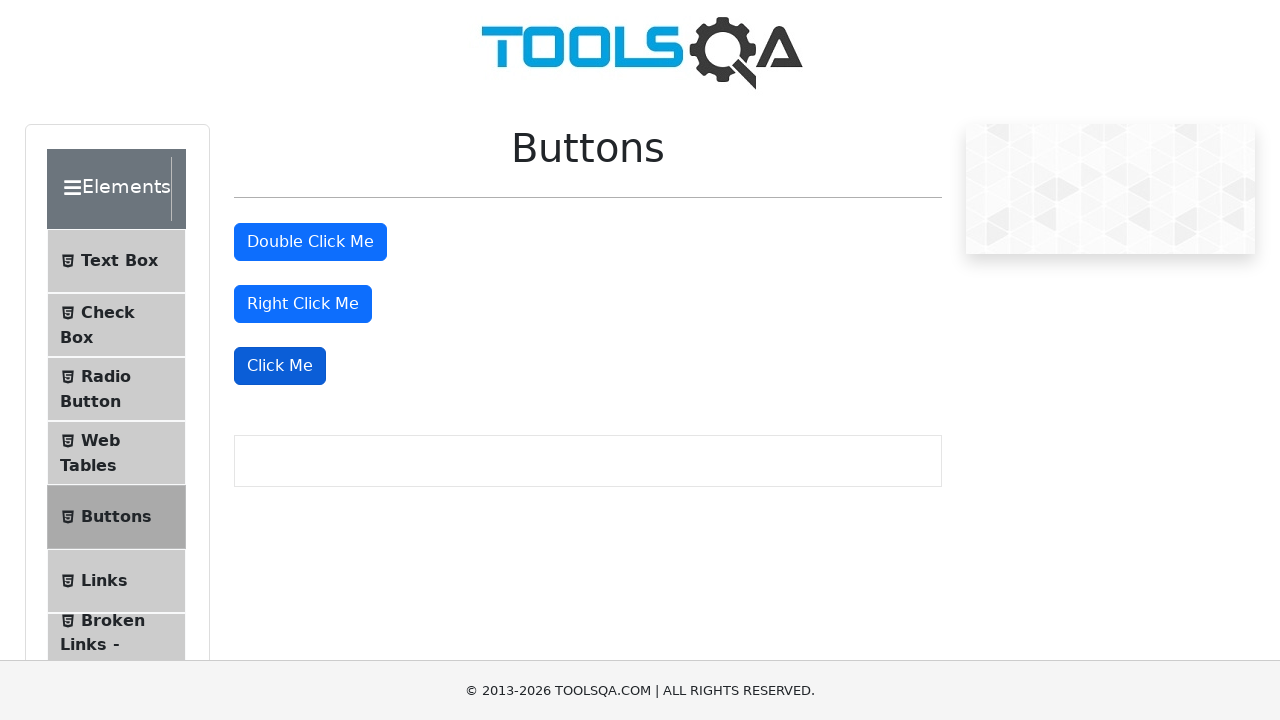

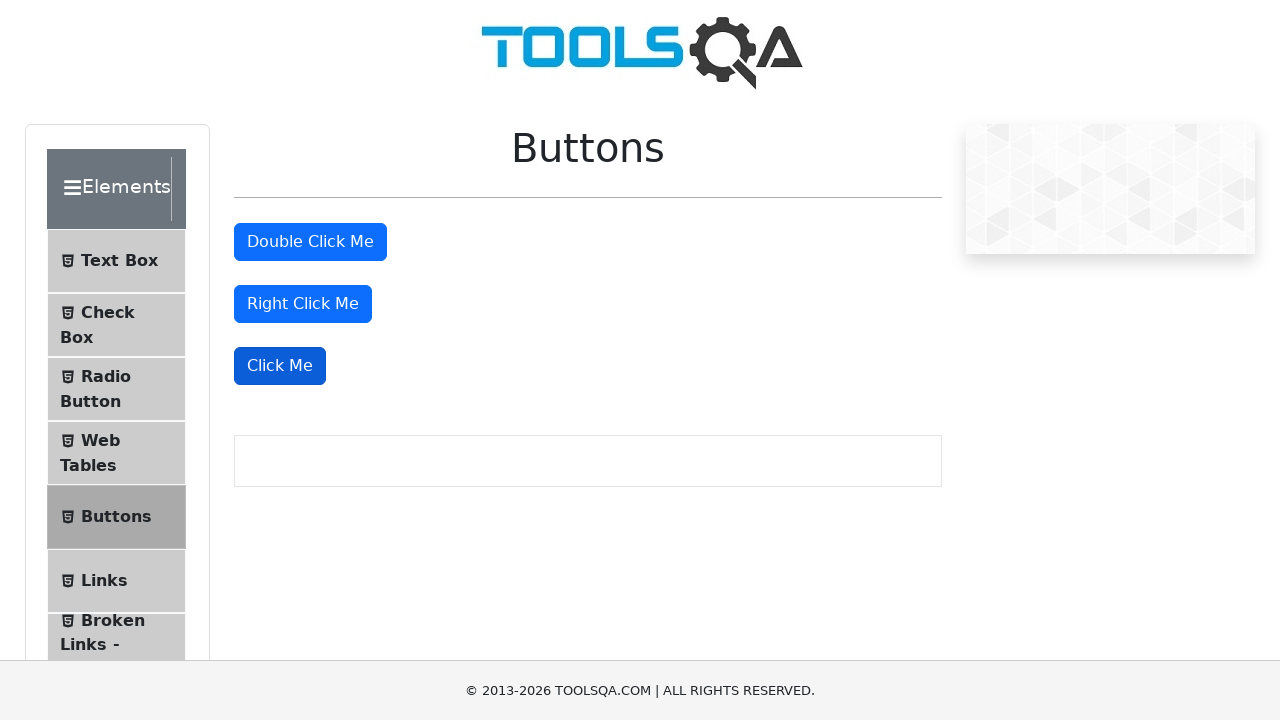